Tests drag and drop functionality by dragging an element from one position and dropping it onto a target element

Starting URL: https://jqueryui.com/droppable/

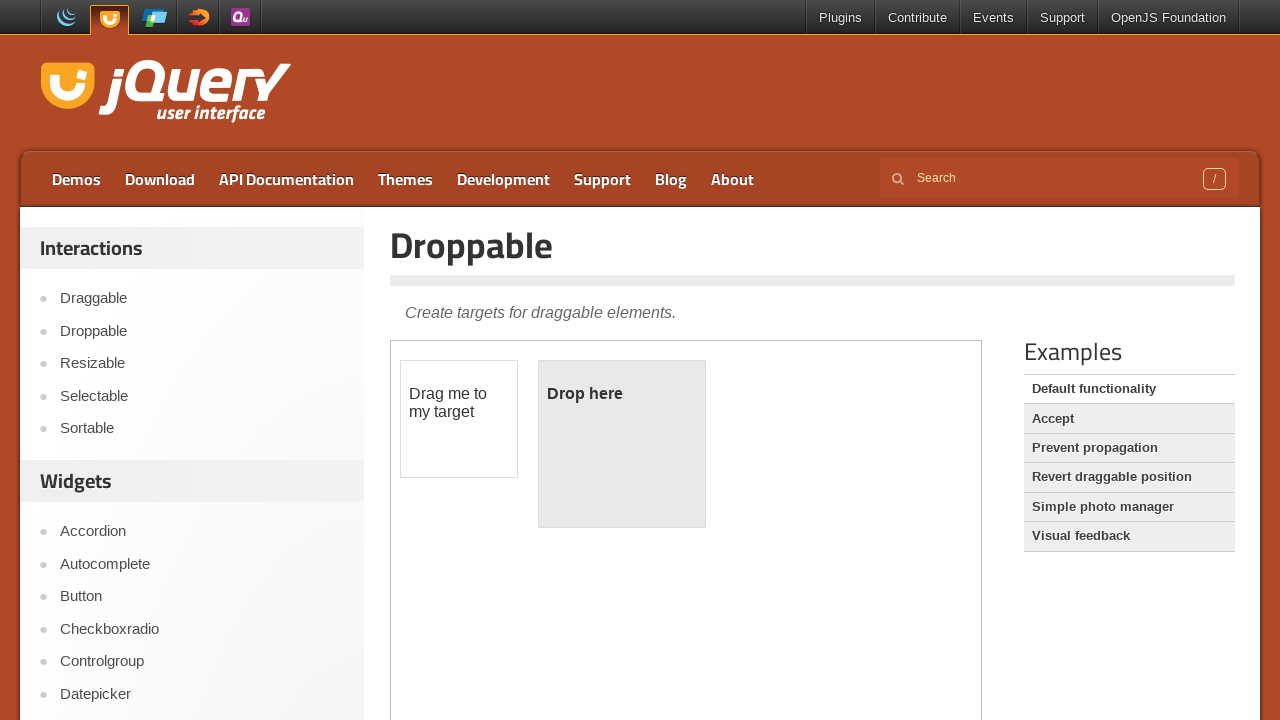

Located iframe containing drag and drop demo elements
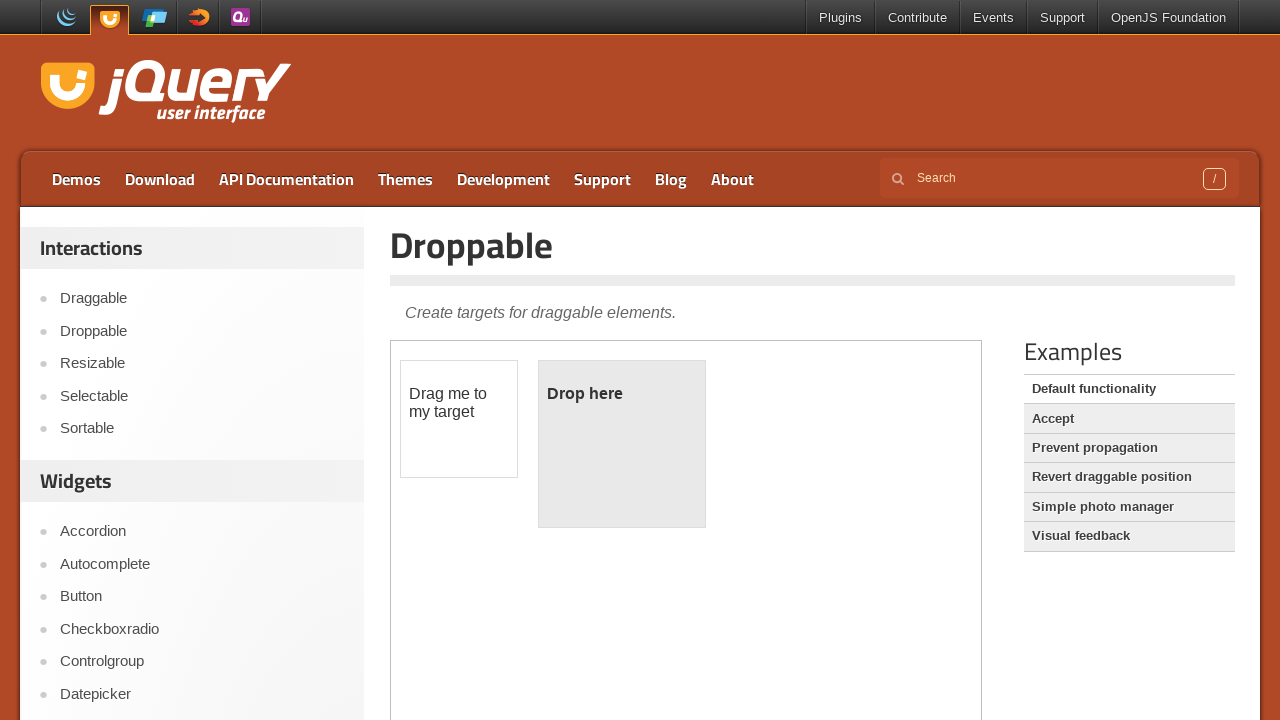

Located draggable element with id 'draggable'
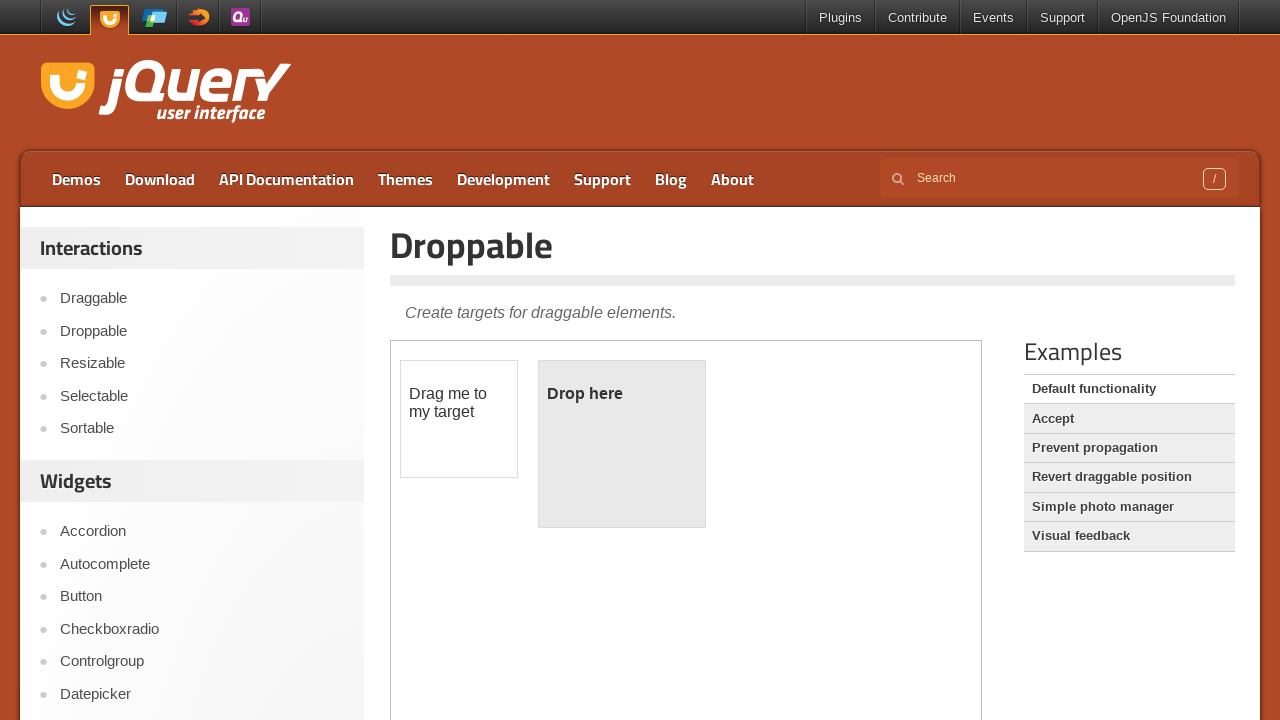

Located droppable target element with id 'droppable'
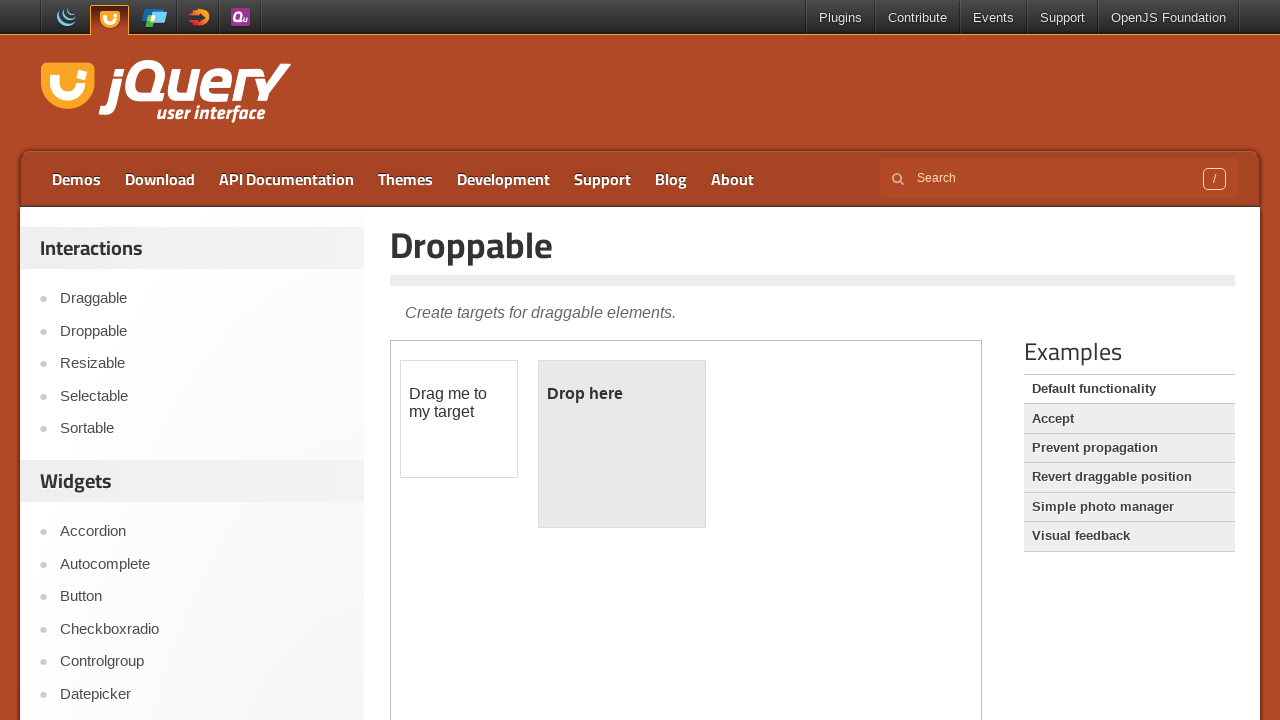

Dragged element from draggable to droppable target at (622, 444)
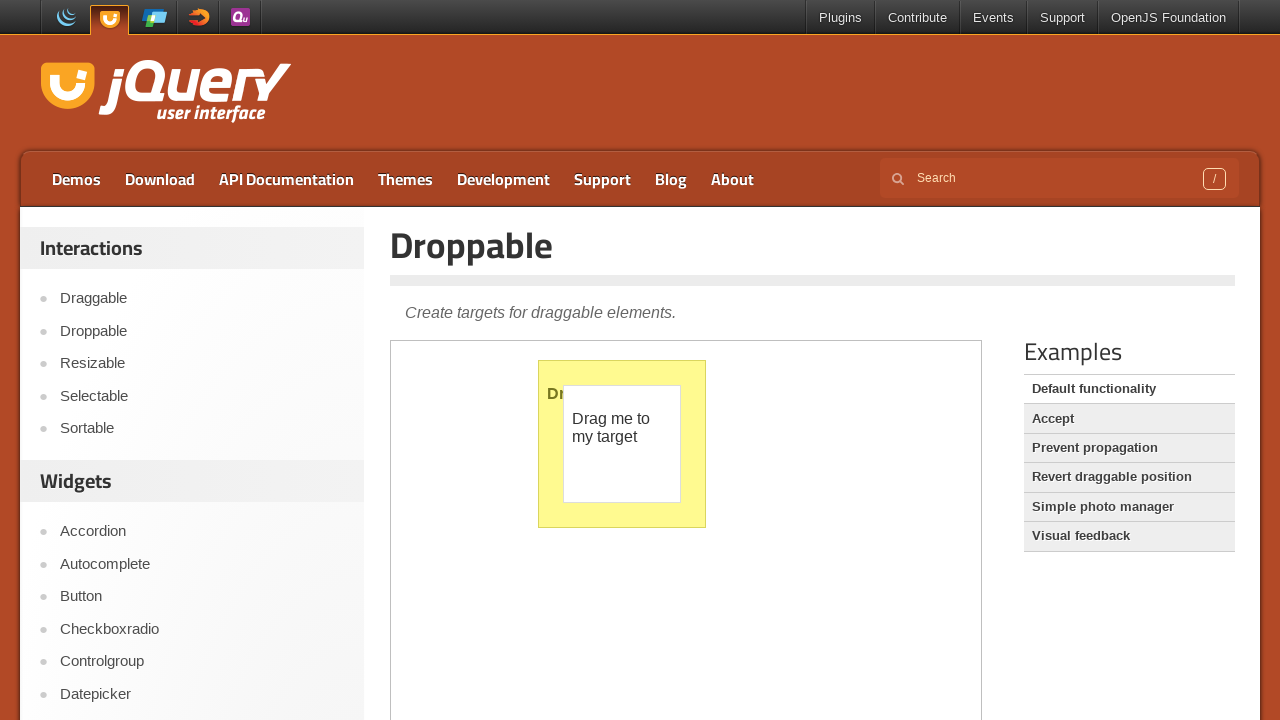

Waited 1000ms for drag and drop action to complete
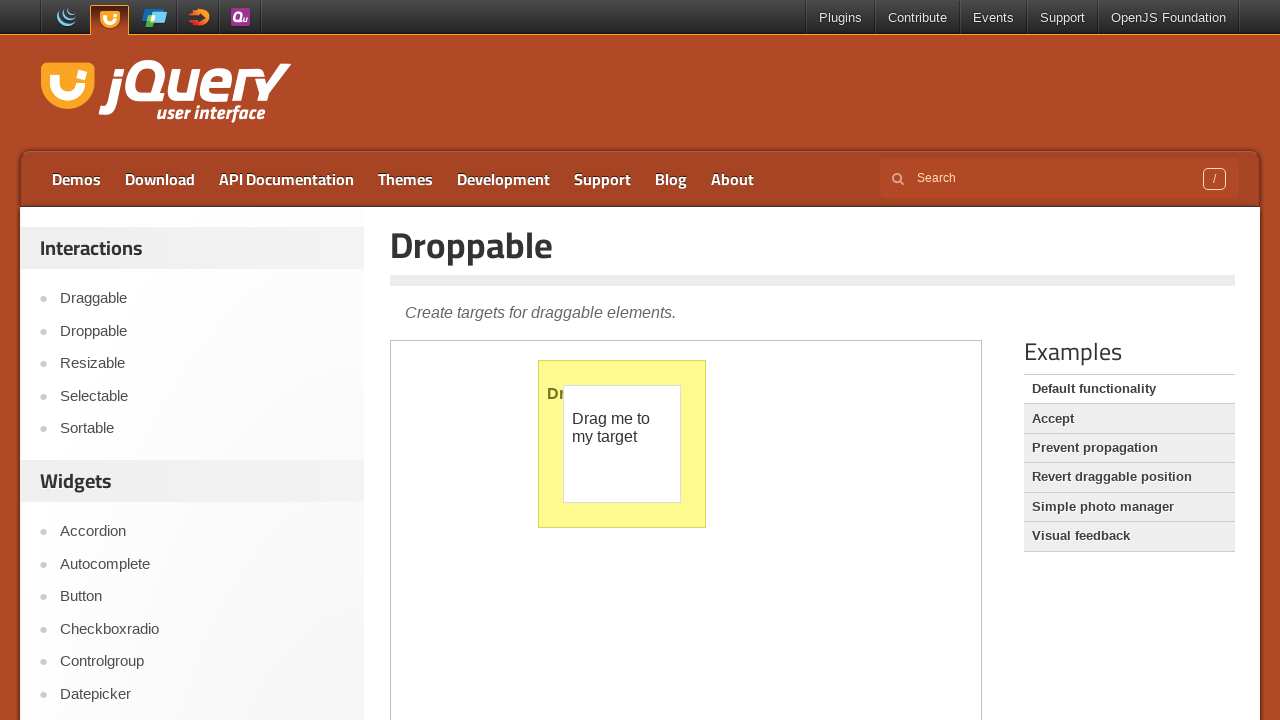

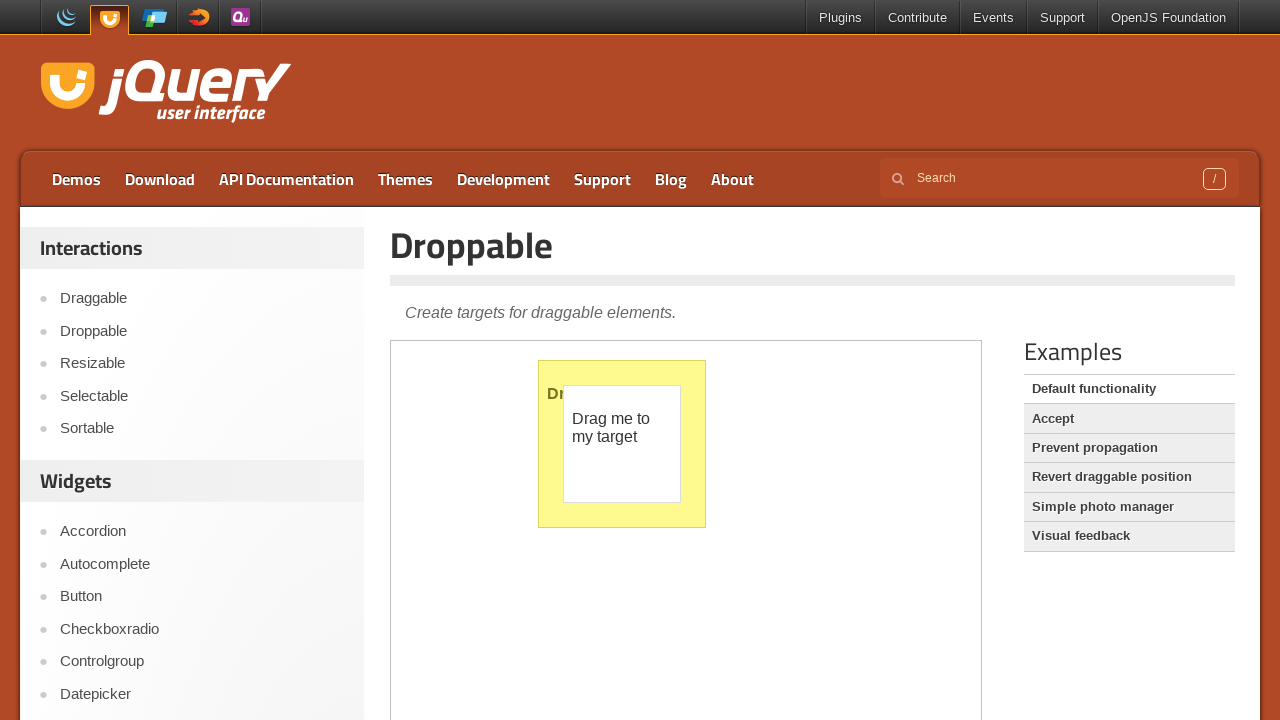